Tests opening a new browser window by clicking the "New Window" button, switching to the new window to read content, then switching back to the main page

Starting URL: https://demoqa.com/browser-windows

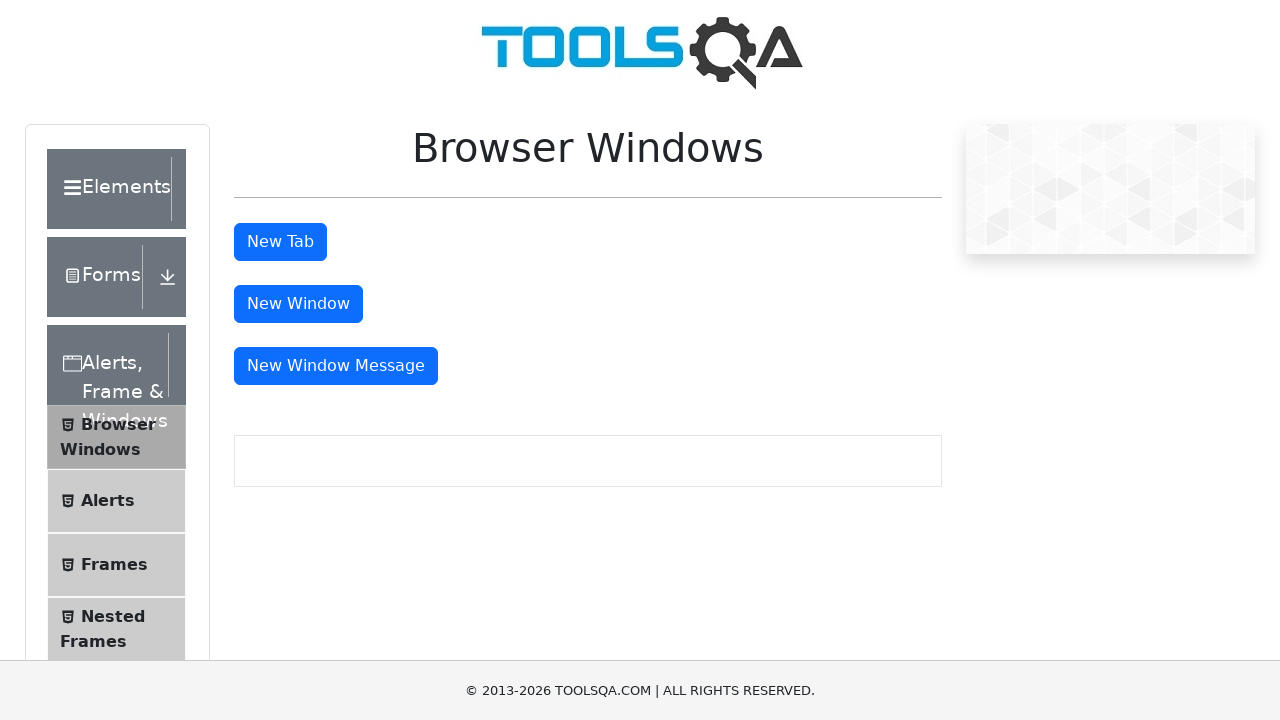

Clicked New Window button to open new browser window at (298, 304) on #windowButton
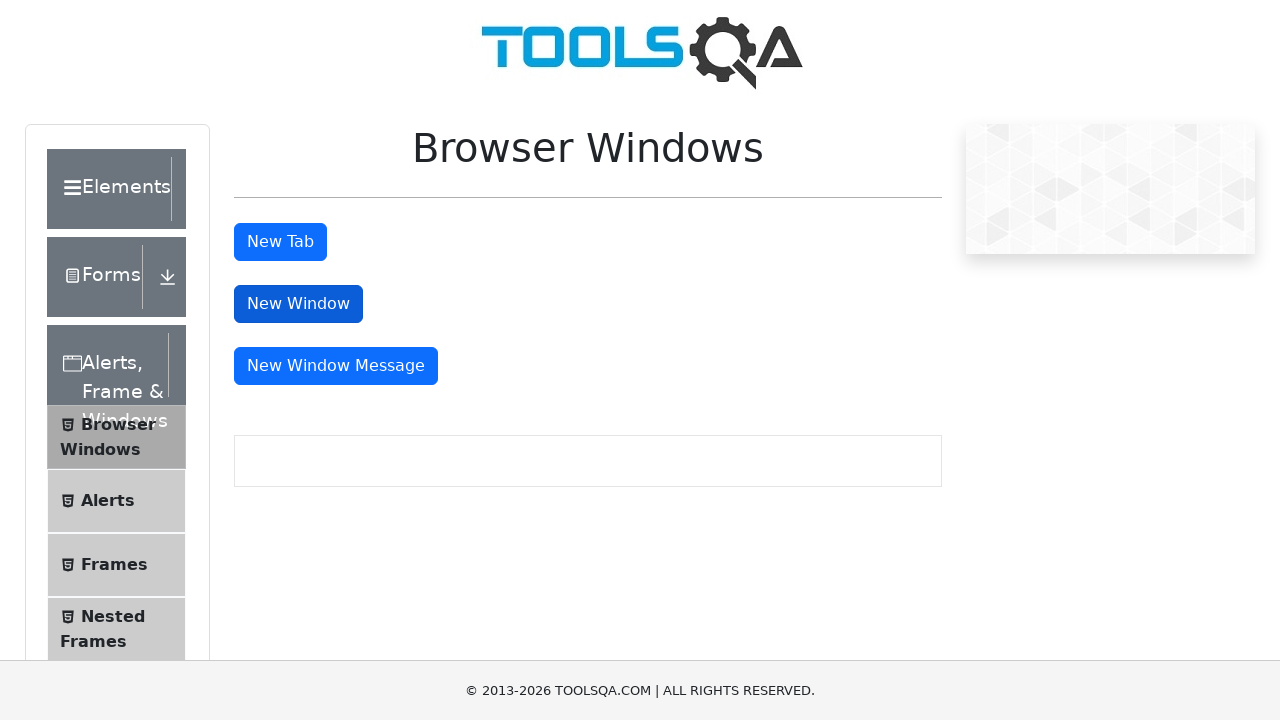

New window opened and captured
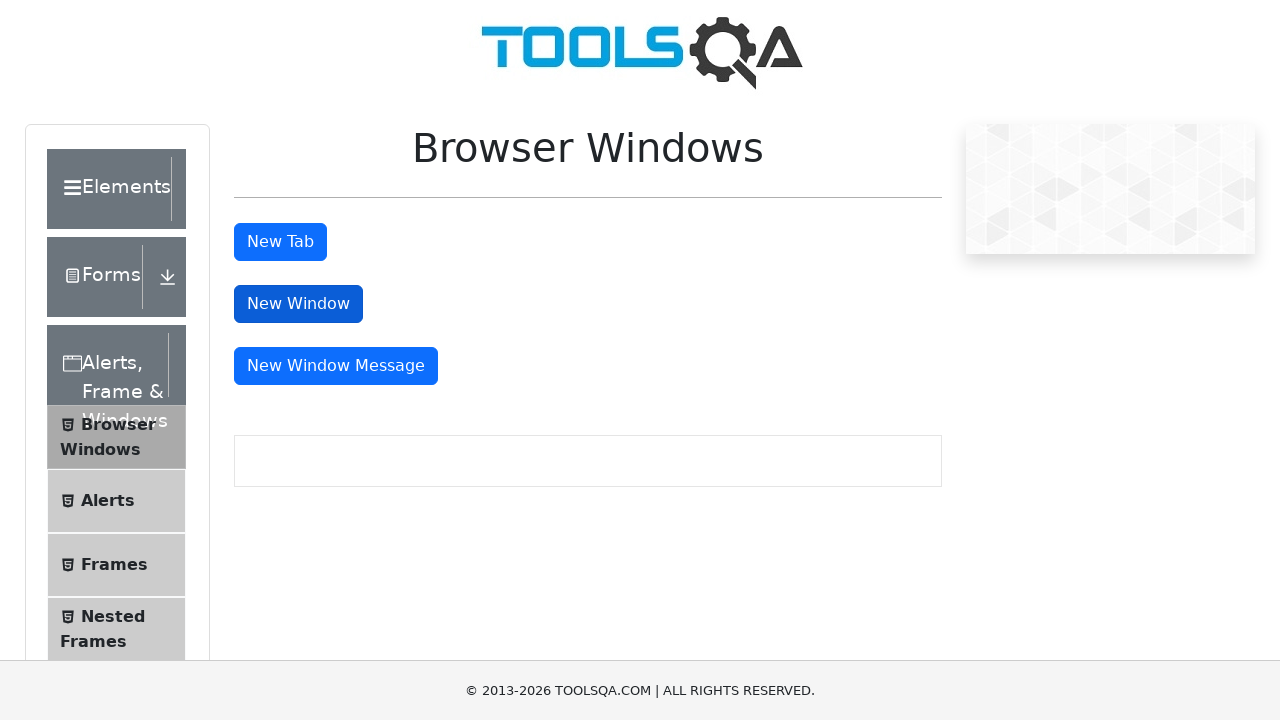

New window finished loading
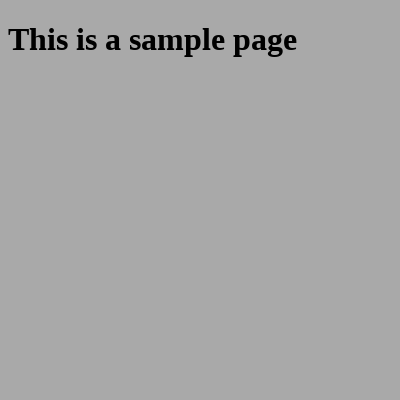

Switched focus to new window
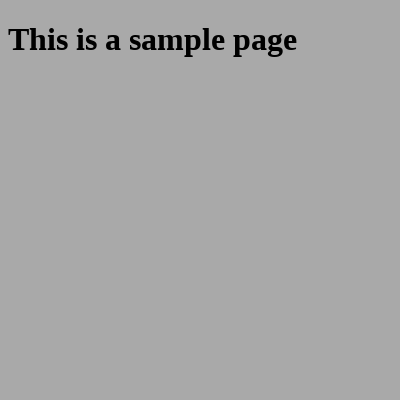

Verified sample heading element exists in new window
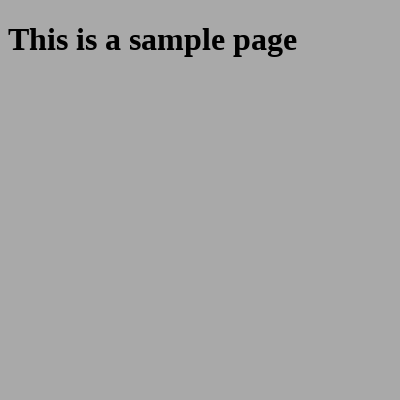

Switched focus back to main page
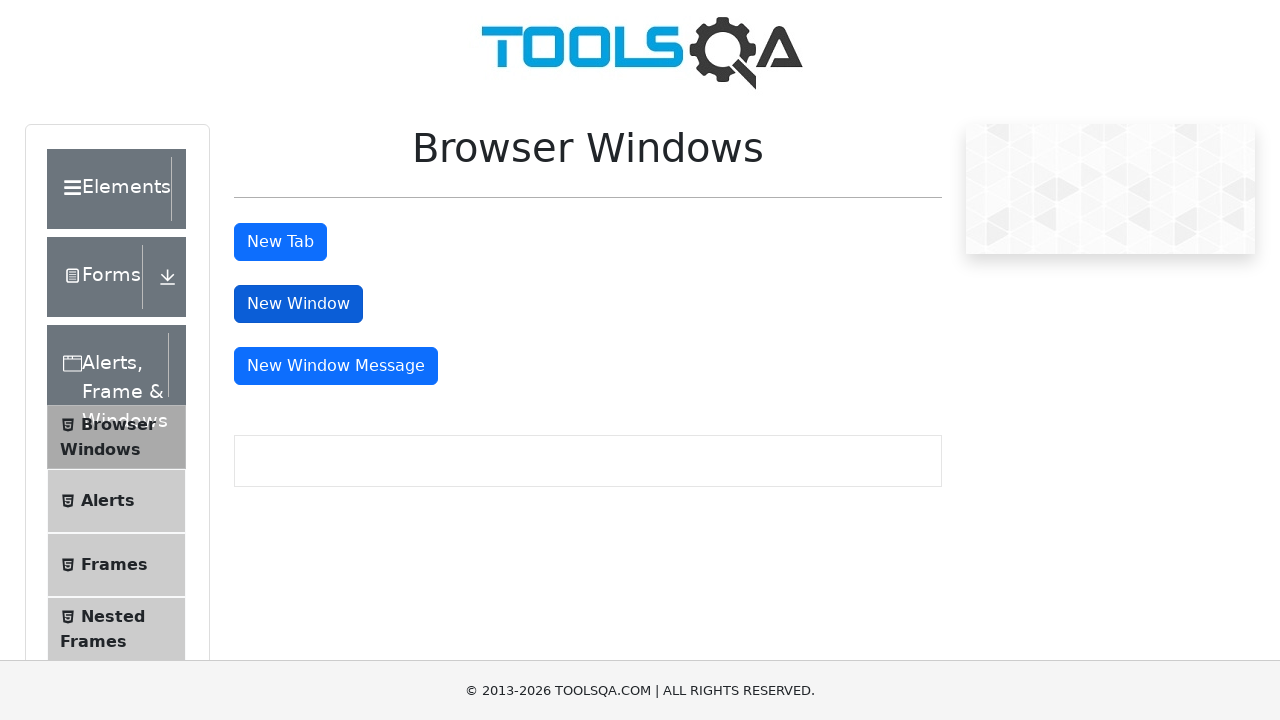

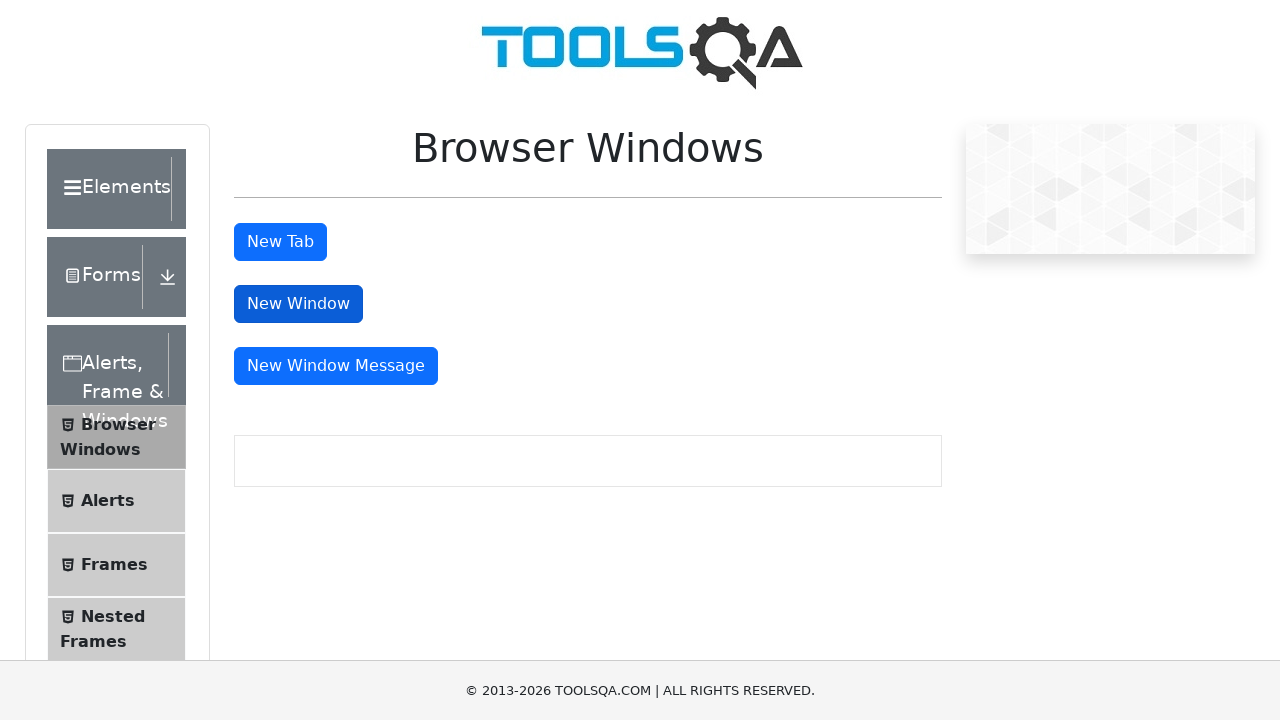